Tests browser navigation capabilities (refresh, back, forward) and hover interactions on the SpiceJet homepage by hovering over Signup and Login elements, then navigating back and forward through browser history.

Starting URL: https://www.spicejet.com/

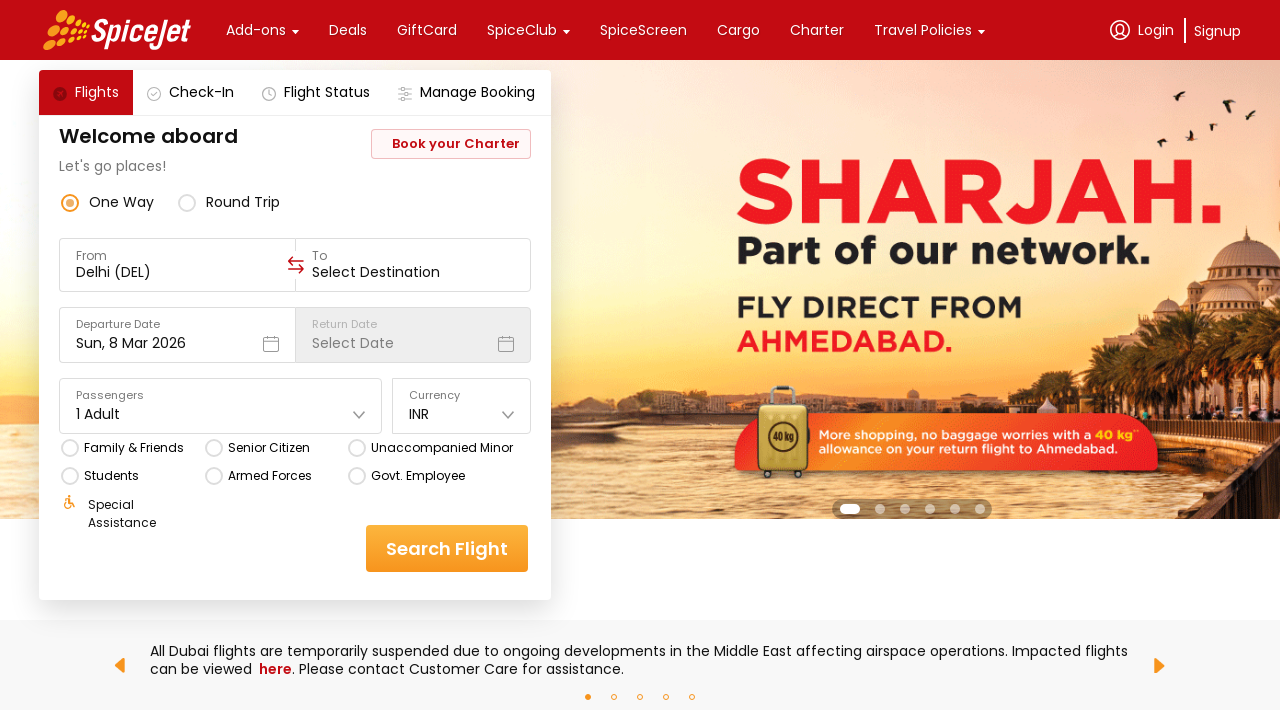

Reloaded the SpiceJet homepage
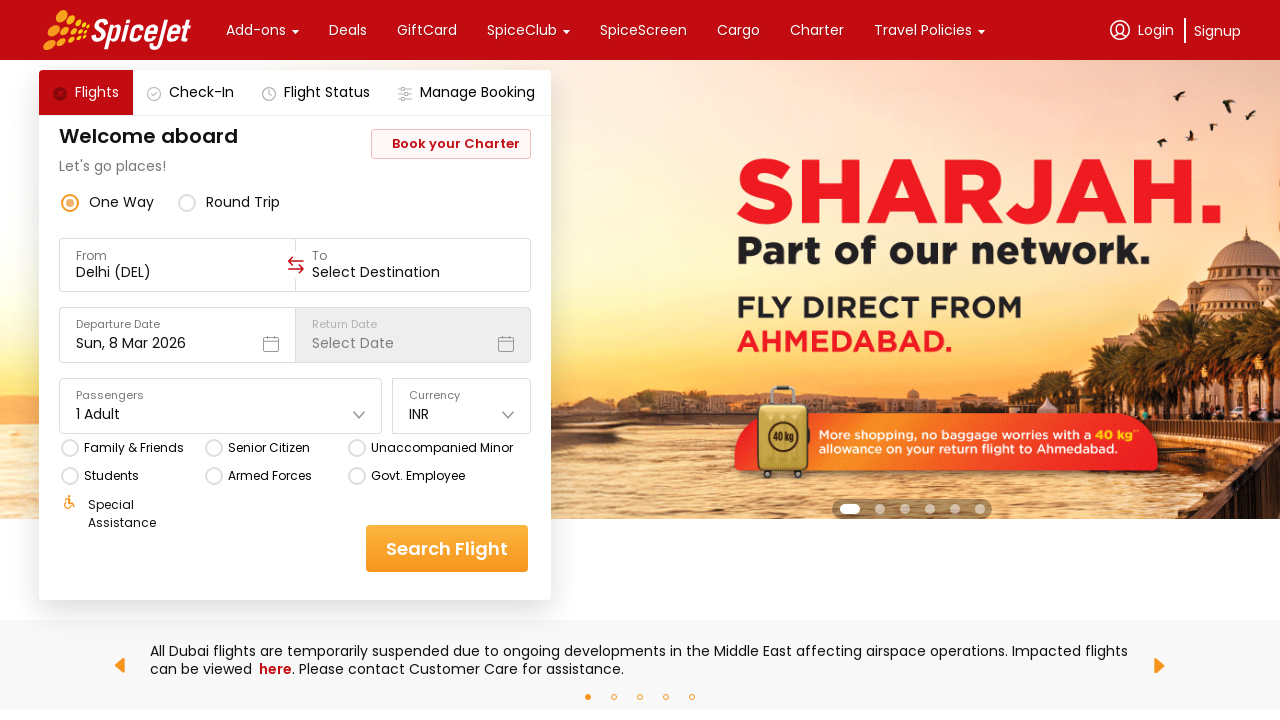

Hovered over Signup element at (1218, 30) on xpath=//div[text()='Signup']
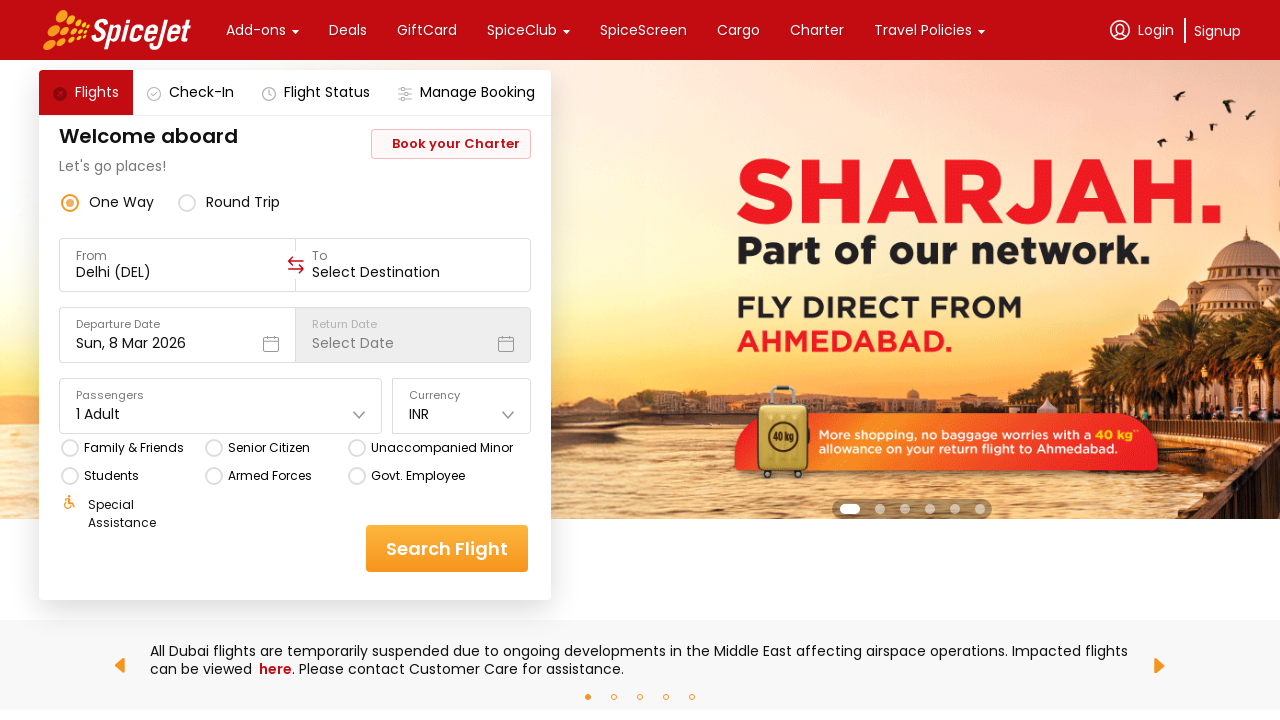

Hovered over Login element at (1156, 30) on xpath=//div[text()='Login']
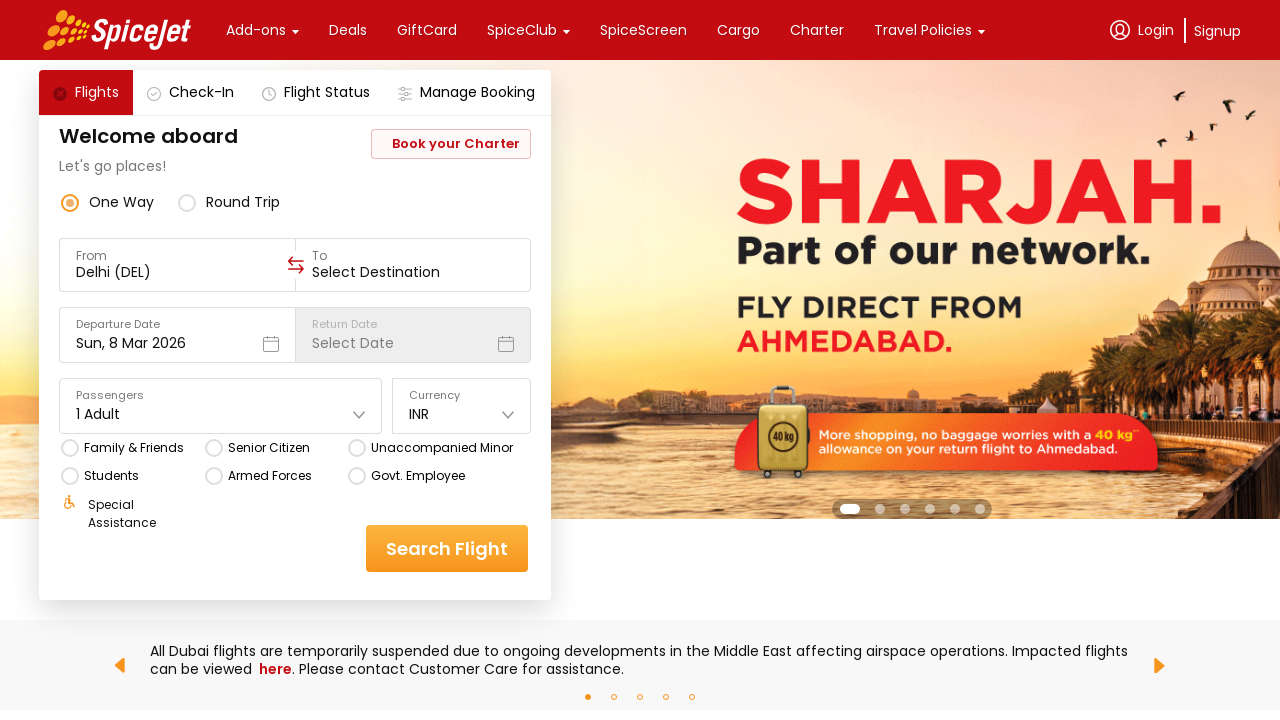

Navigated back once in browser history
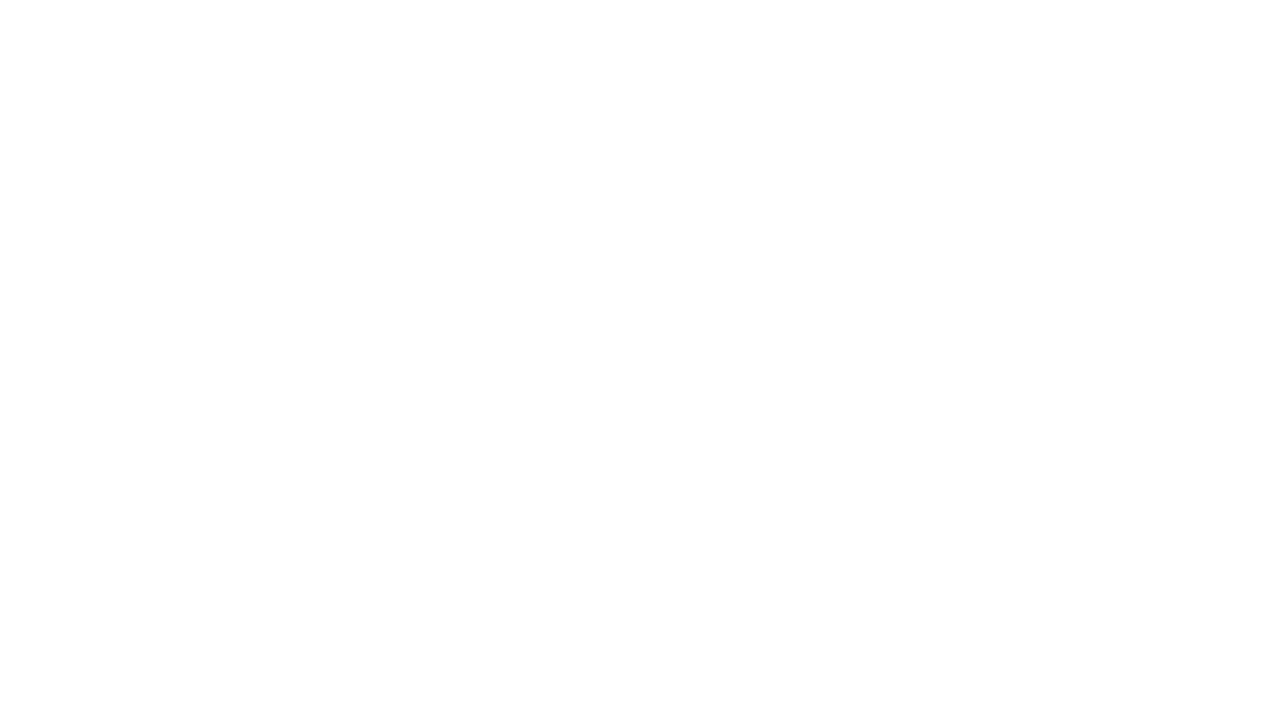

Navigated back again in browser history
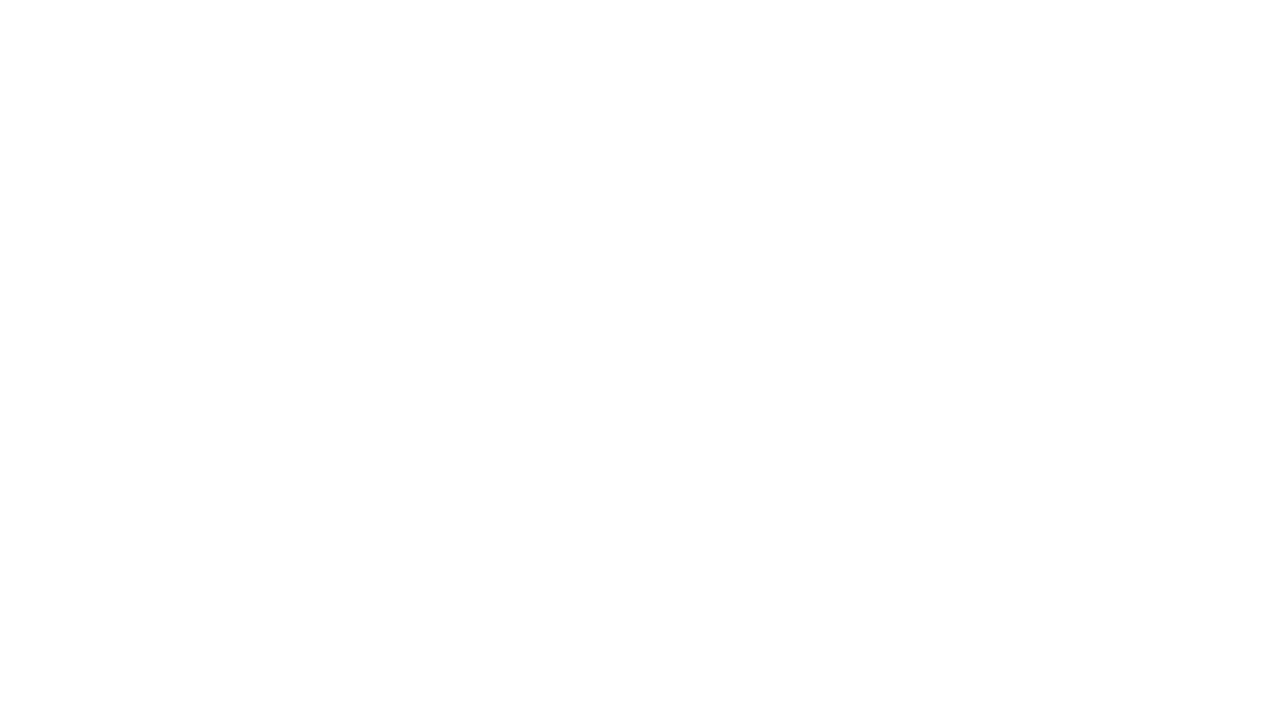

Navigated forward once in browser history
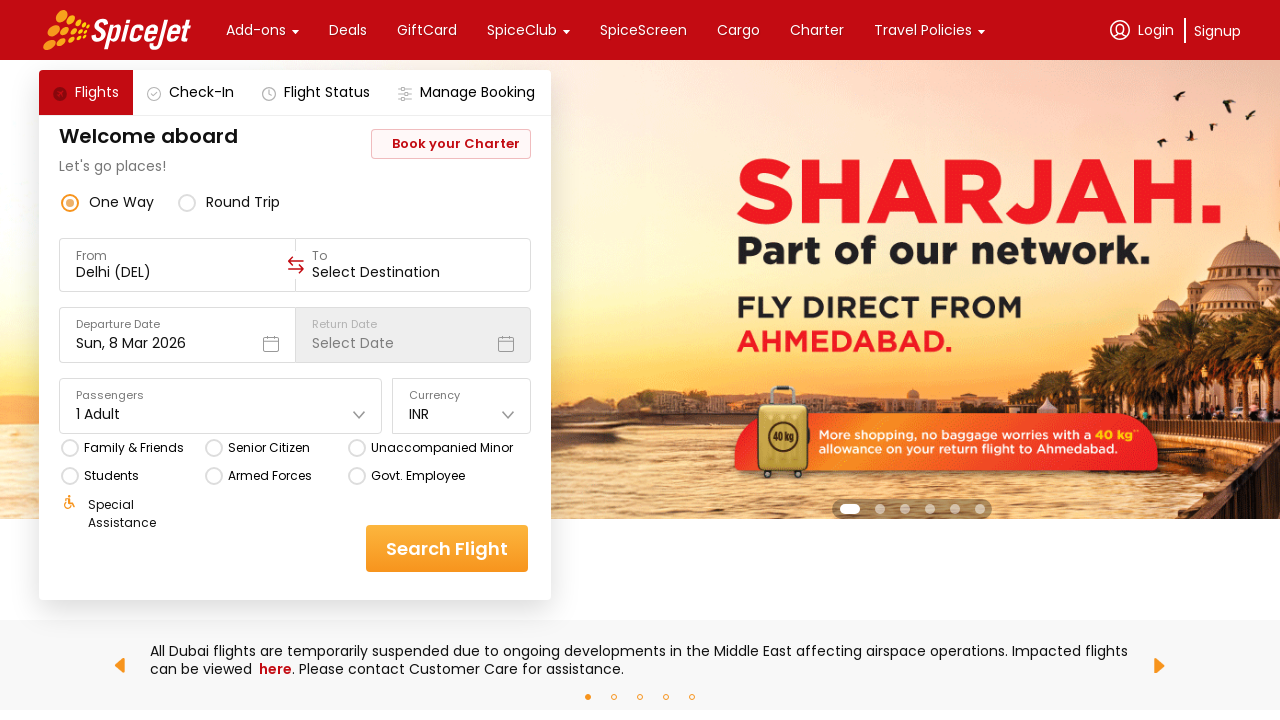

Navigated forward again in browser history
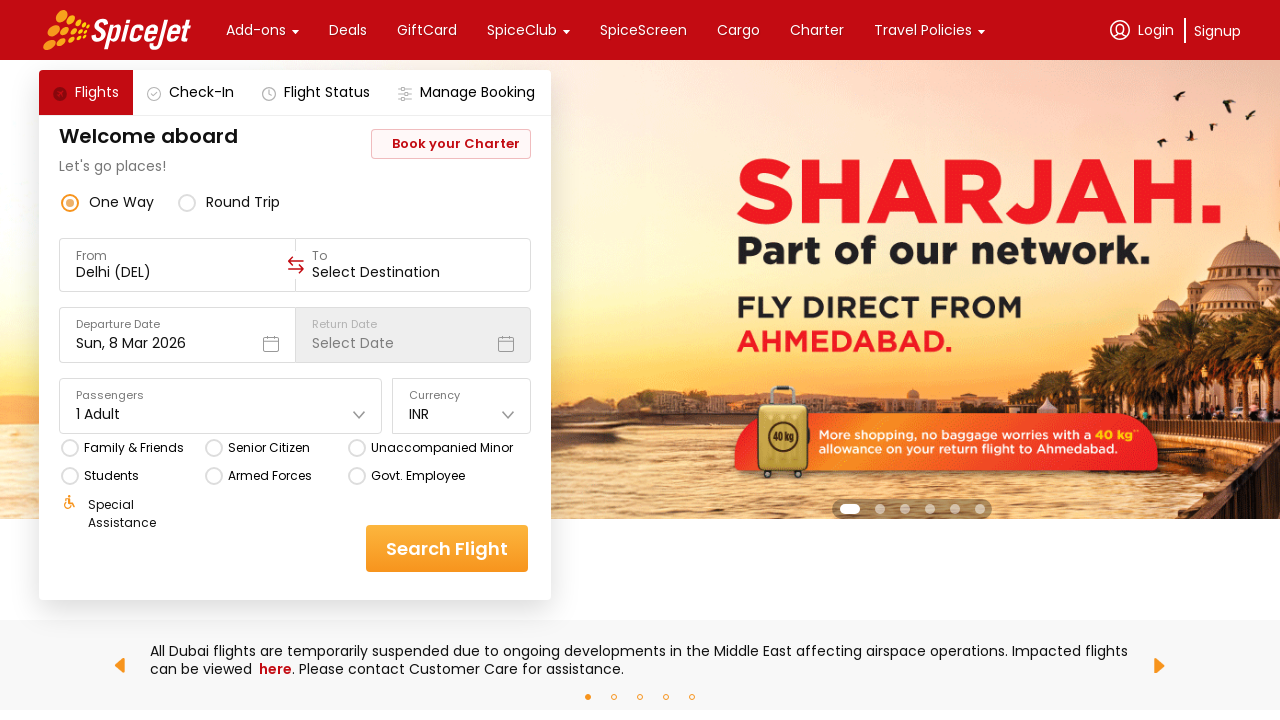

Reloaded the SpiceJet homepage again
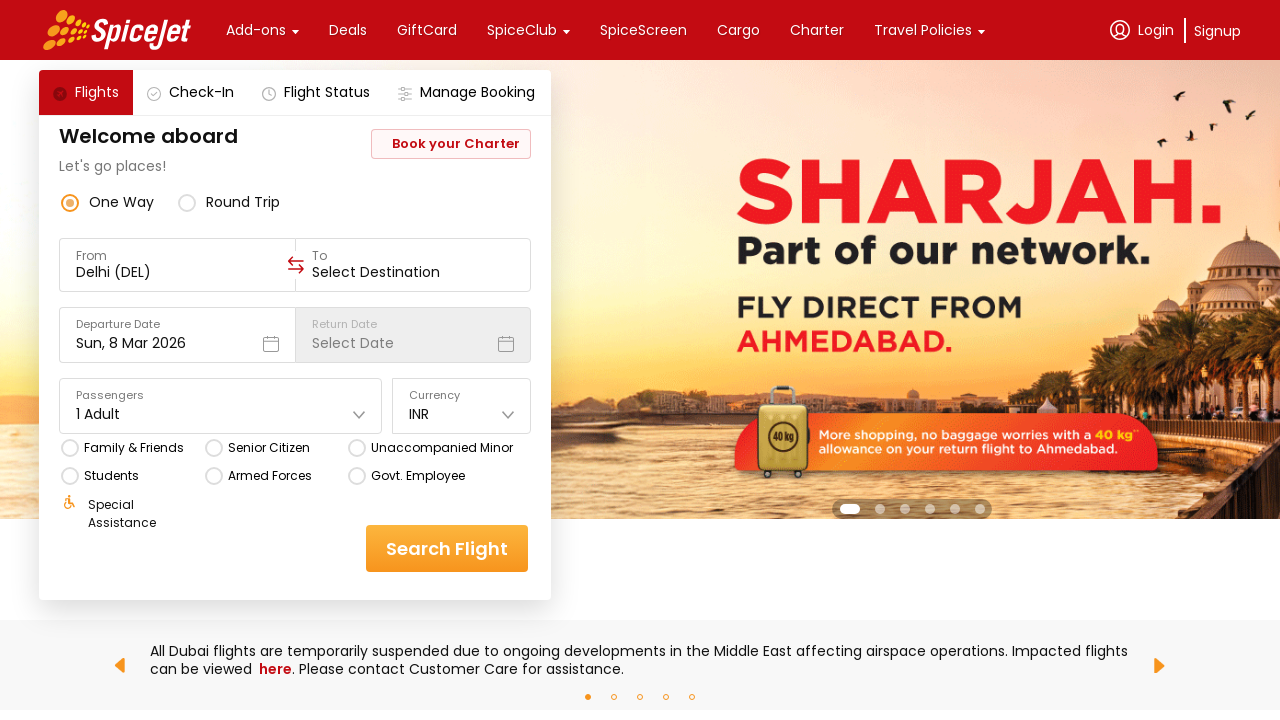

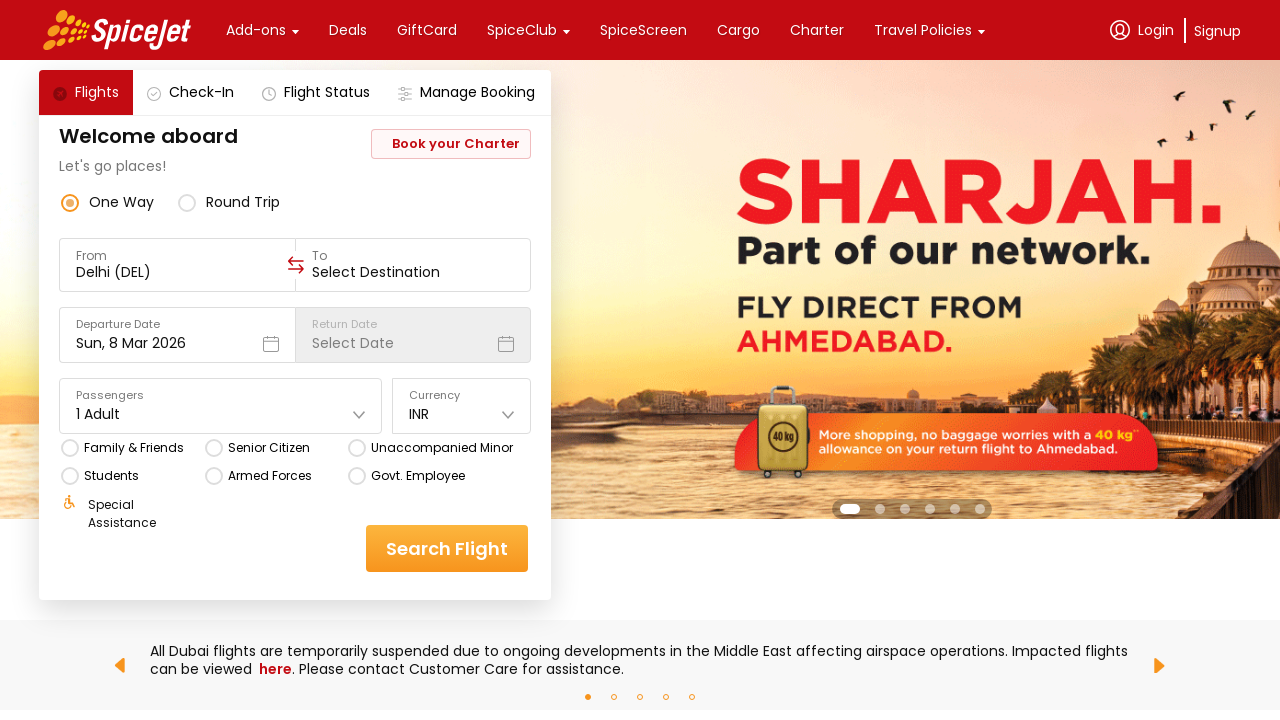